Tests multi-select dropdown functionality by selecting and deselecting various options using different methods (visible text, index, and value)

Starting URL: https://v1.training-support.net/selenium/selects

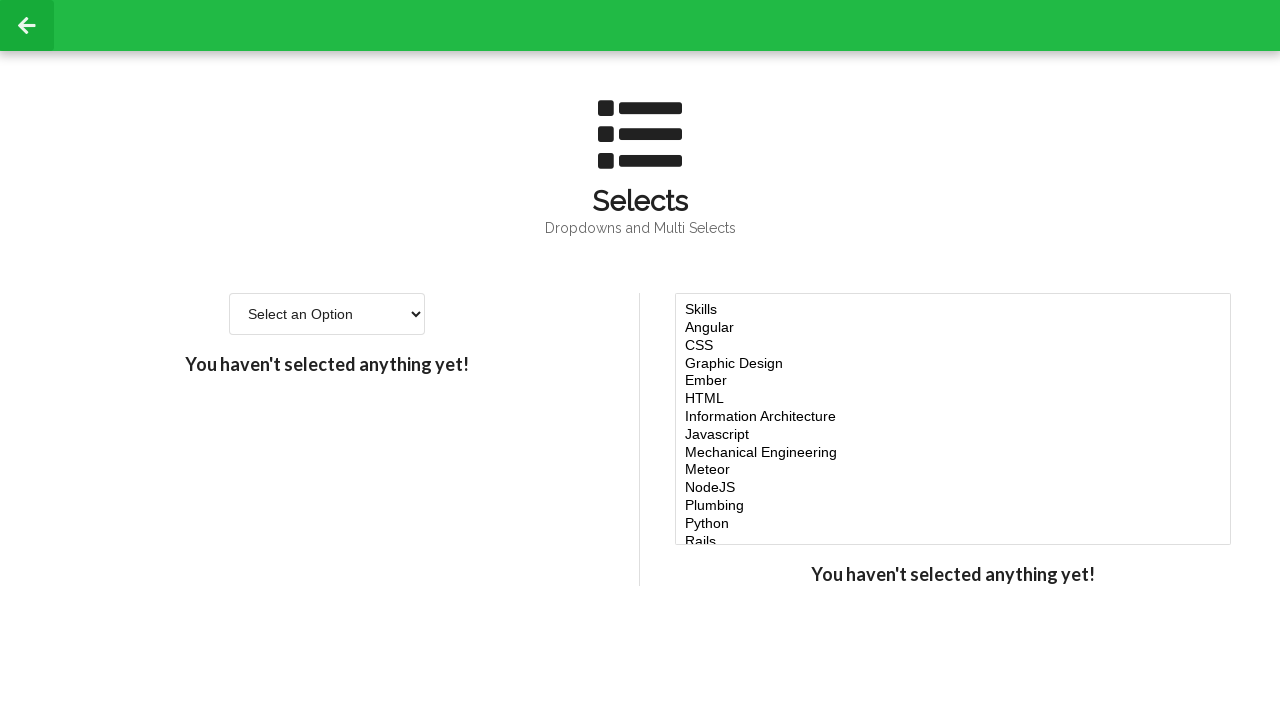

Located multi-select dropdown element
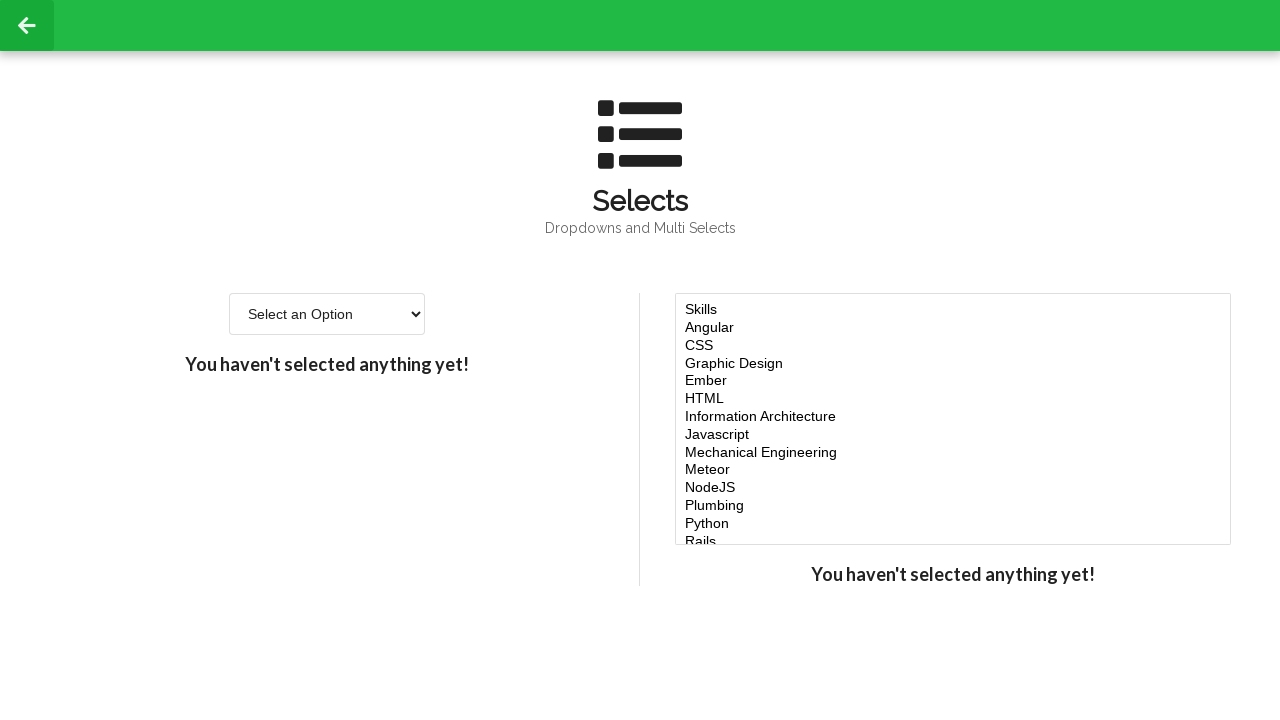

Selected 'Javascript' option using visible text on #multi-select
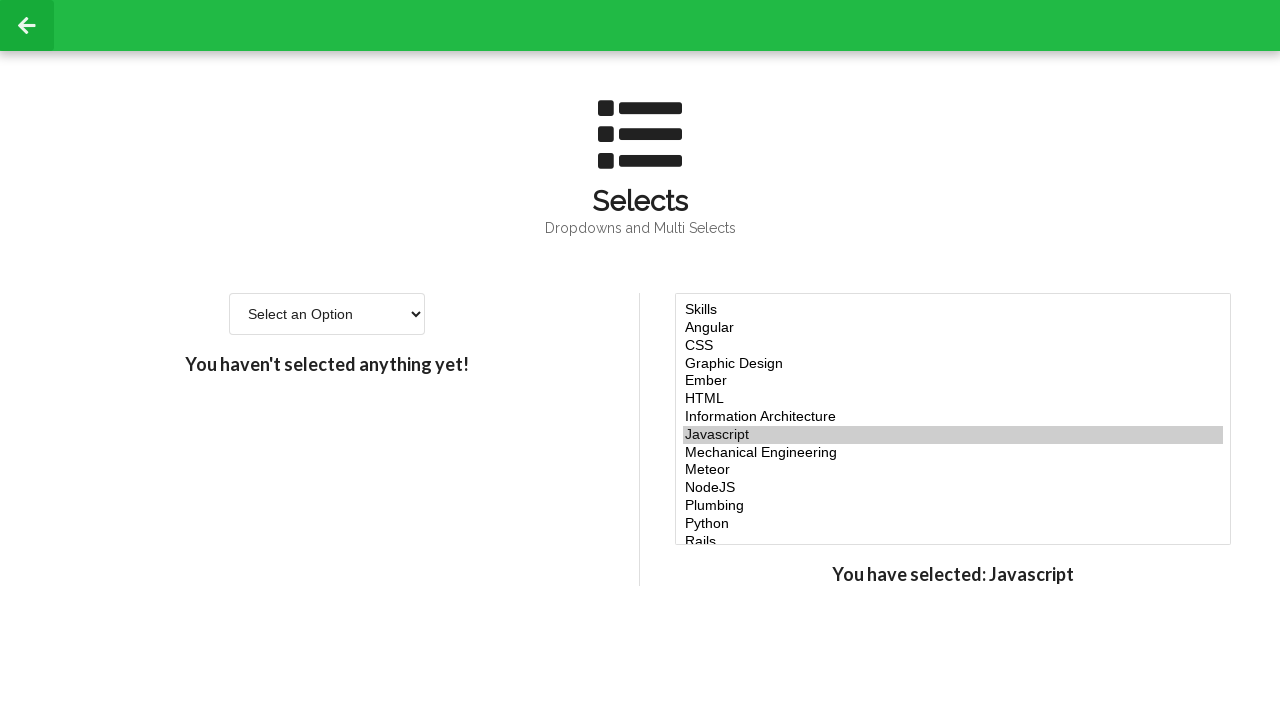

Selected 4th, 5th, and 6th options using index values 3, 4, 5 on #multi-select
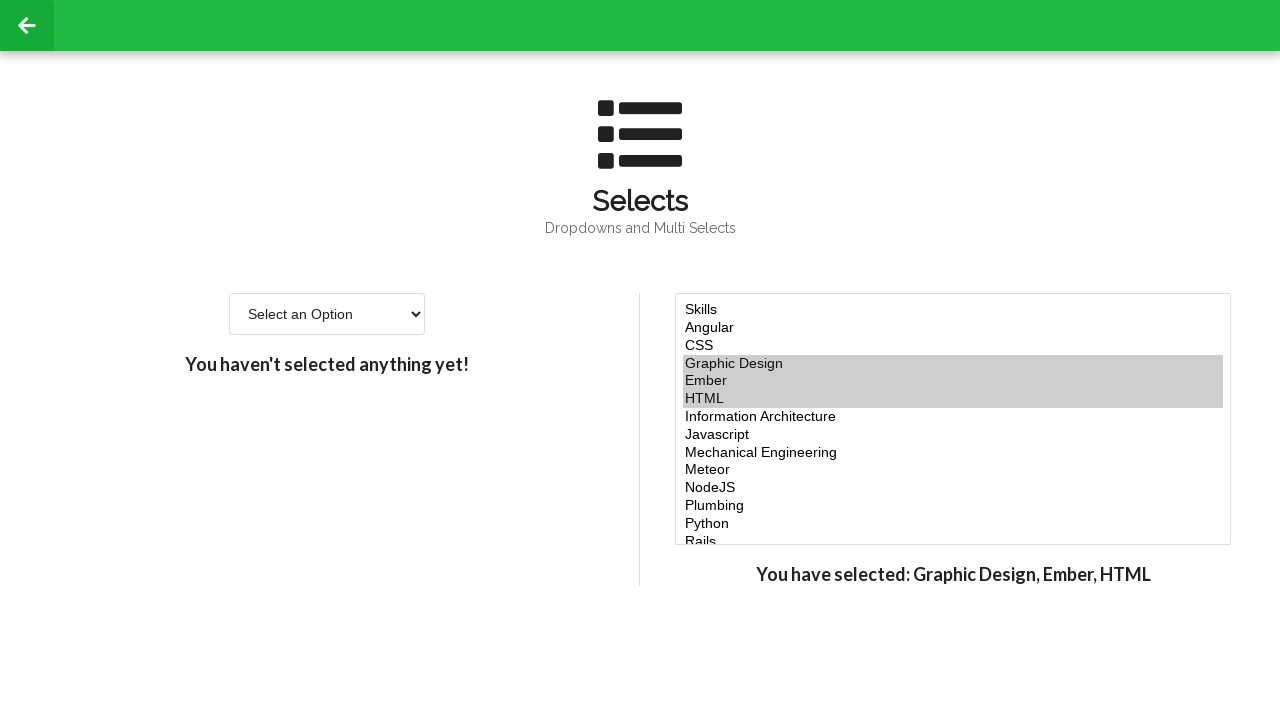

Selected 'Node.js' option using value 'node' on #multi-select
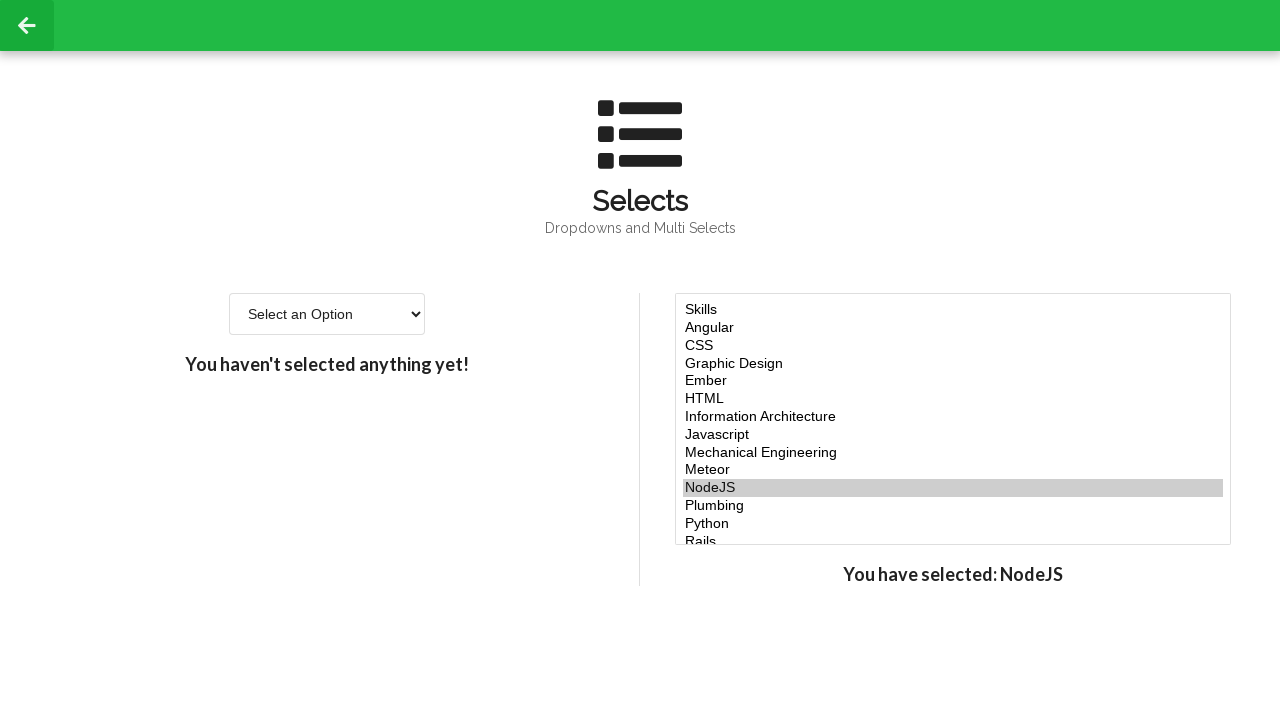

Retrieved currently selected values from multi-select dropdown
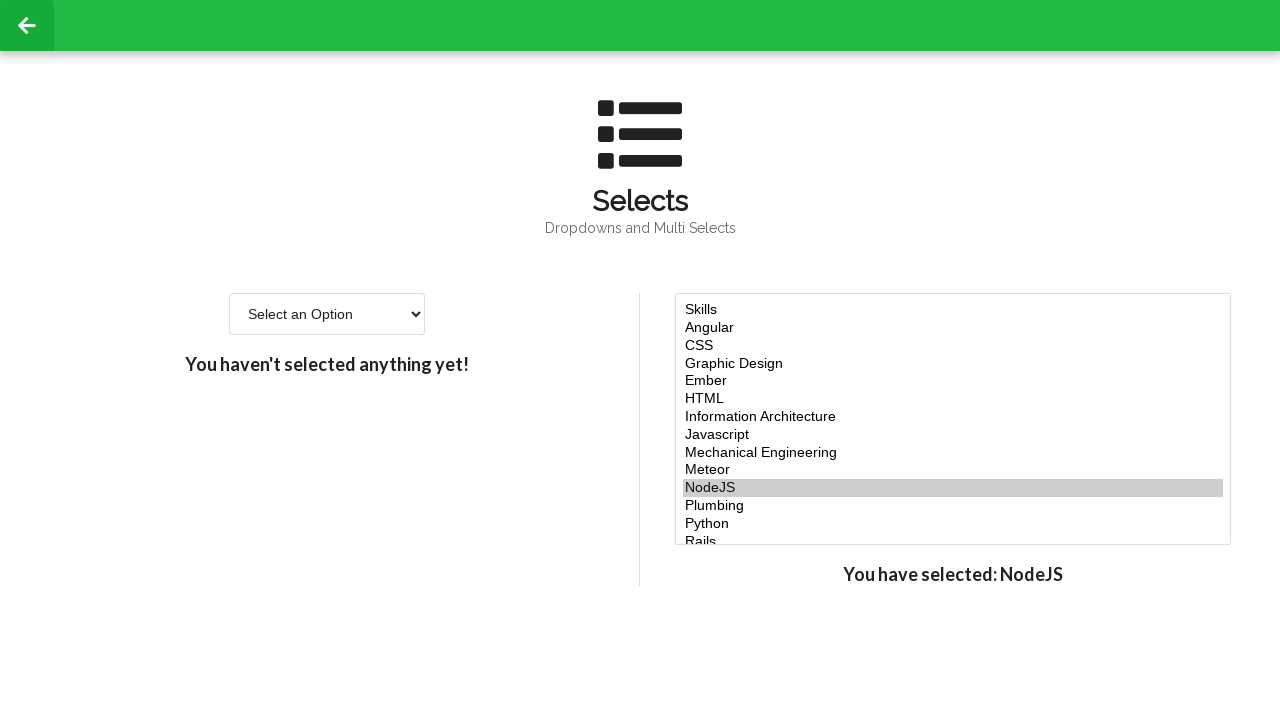

Filtered out the 5th option (index 4) from selected values
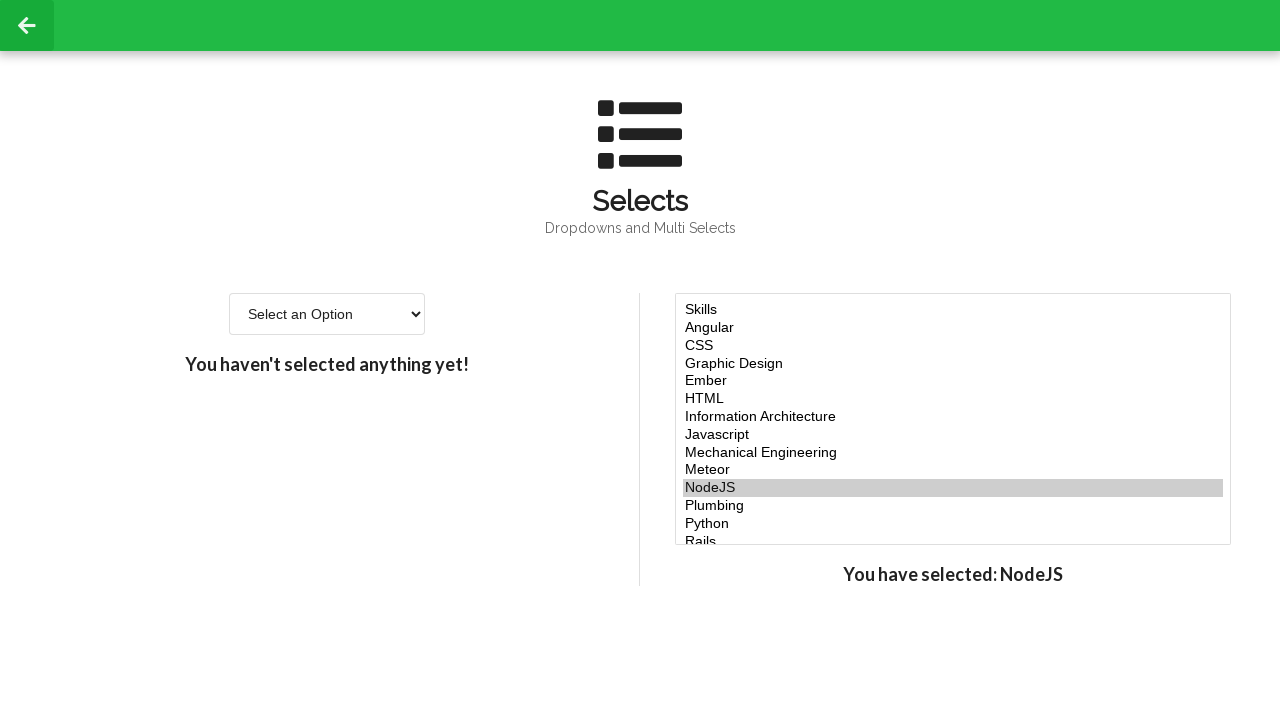

Deselected the 5th option by re-selecting only the filtered values on #multi-select
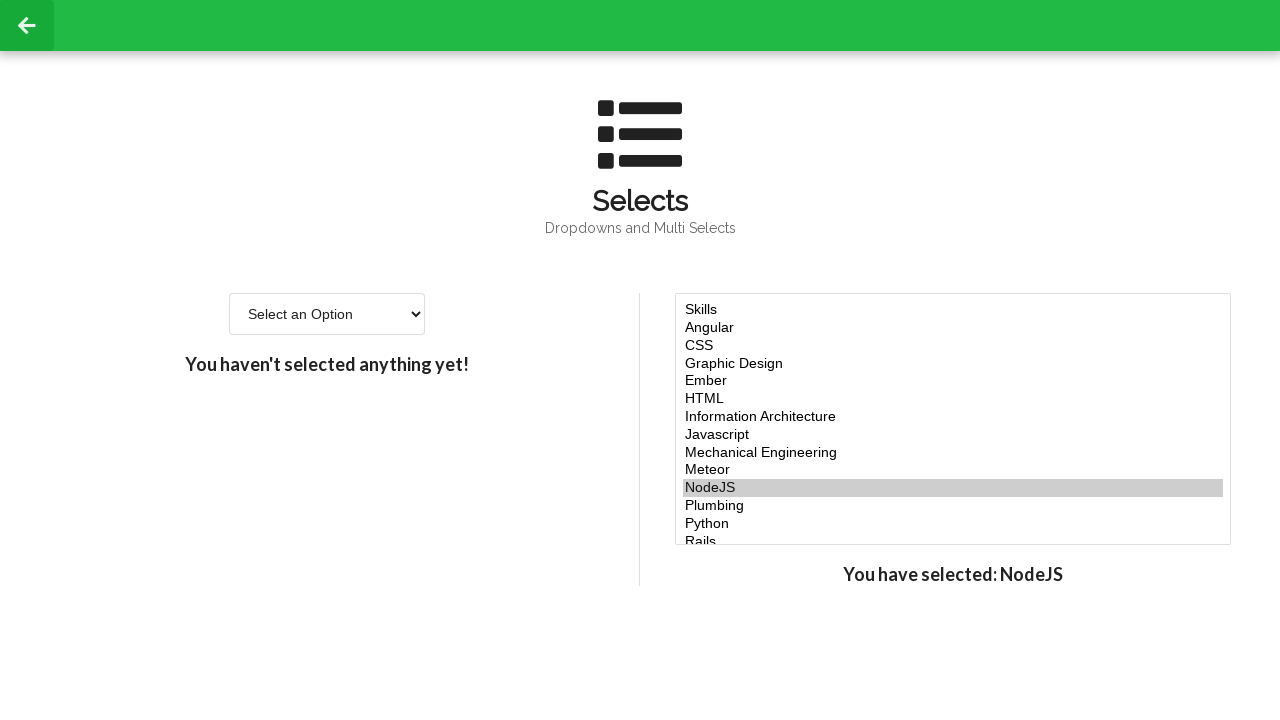

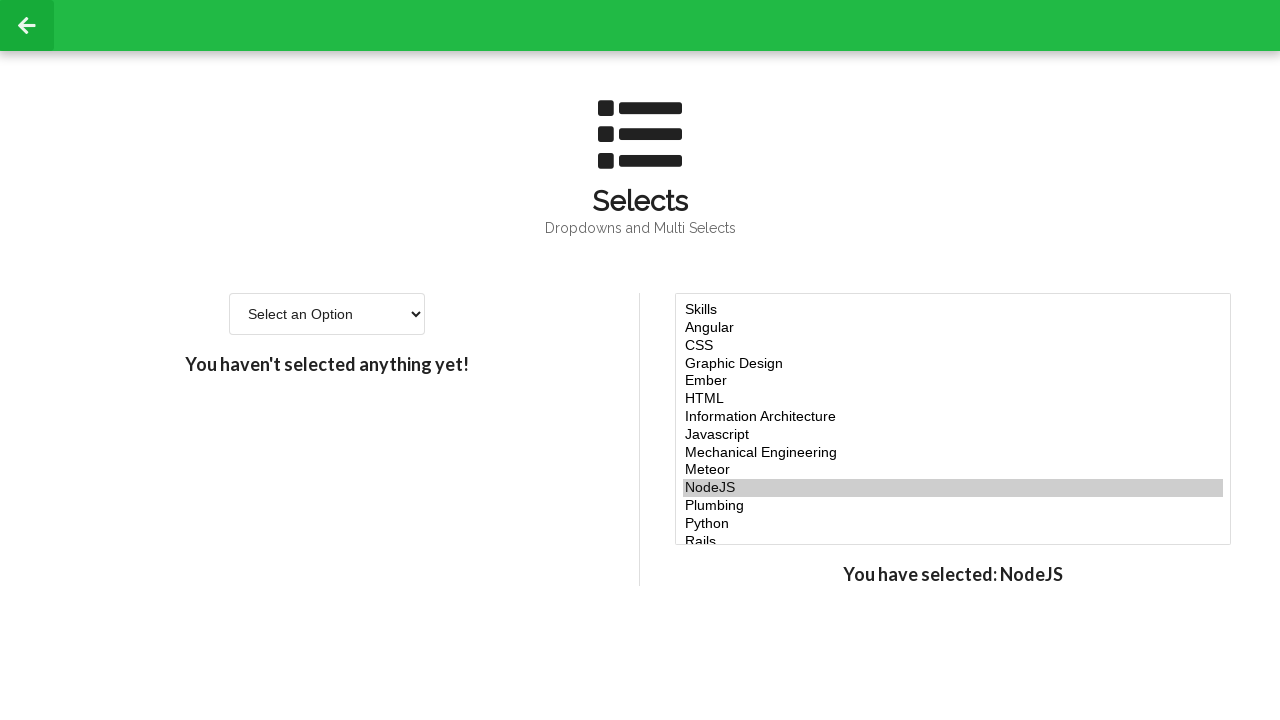